Tests DuckDuckGo search functionality by searching for "katalon" and verifying the search results page title

Starting URL: https://duckduckgo.com/

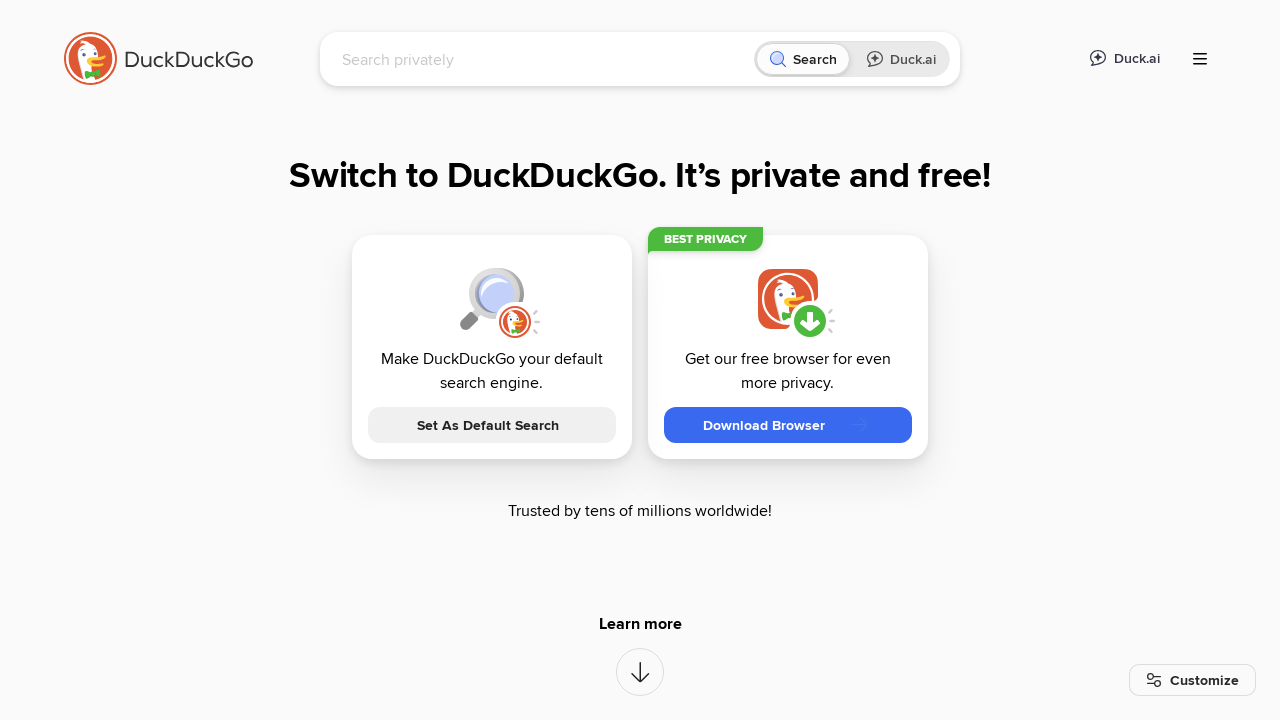

Waited for search box to be present
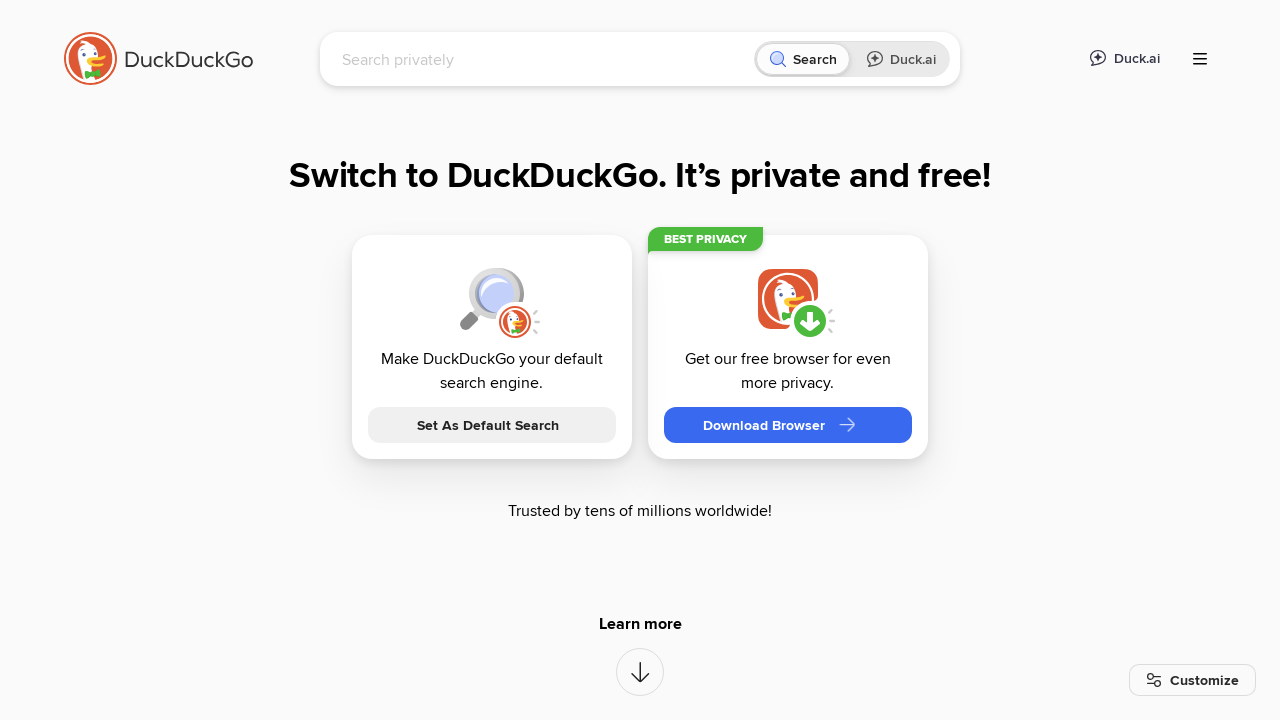

Filled search box with 'katalon' on input#searchbox_input
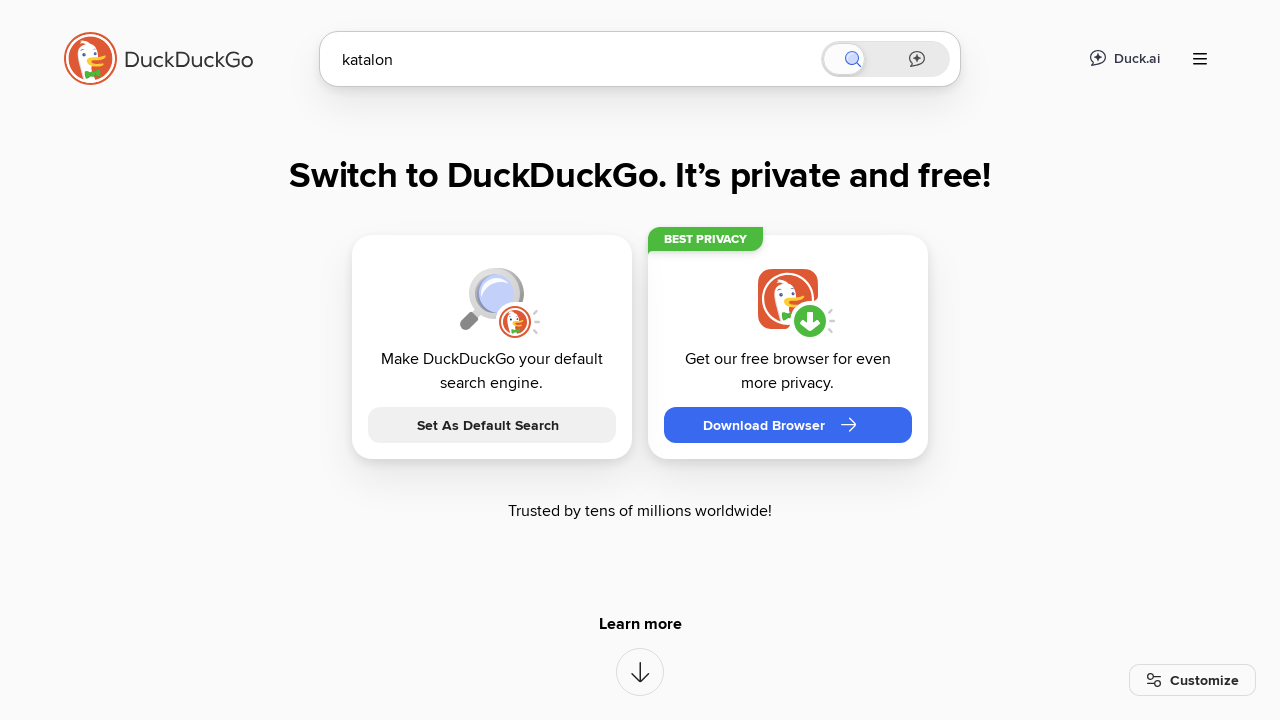

Pressed Enter to submit search query on input#searchbox_input
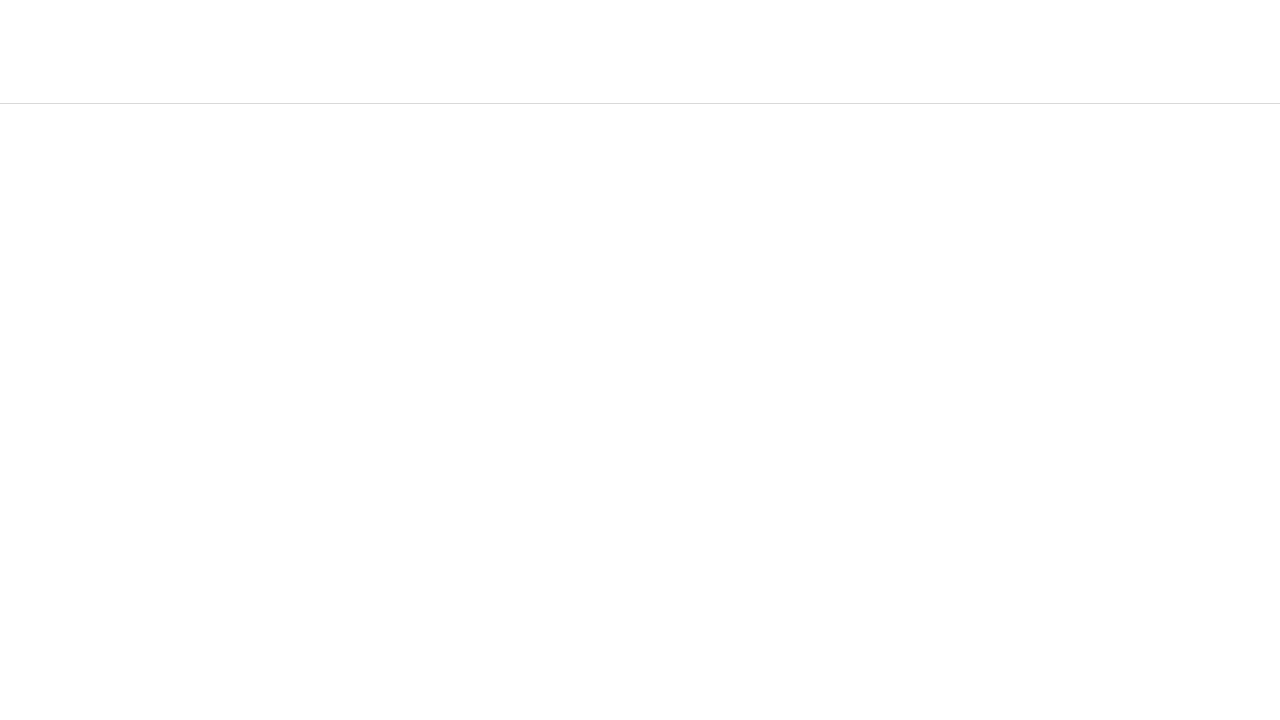

Waited for page to reach networkidle state
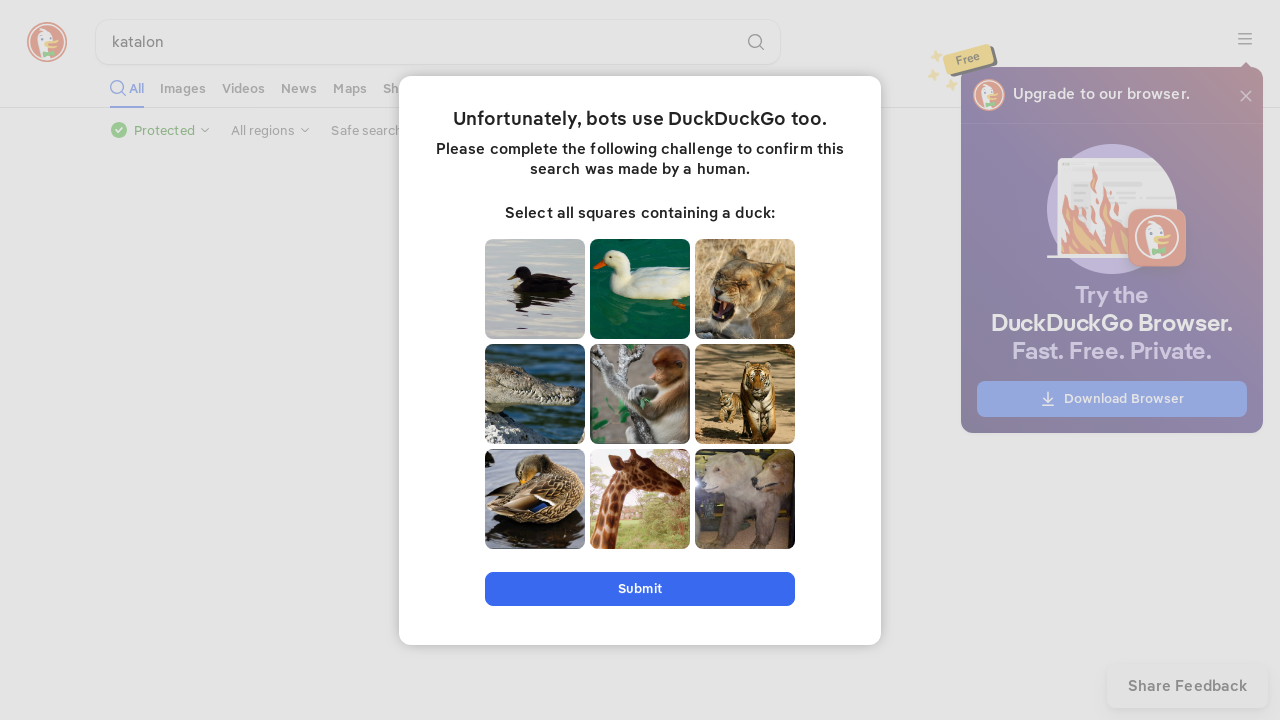

Verified search results page title contains 'katalon at DuckDuckGo'
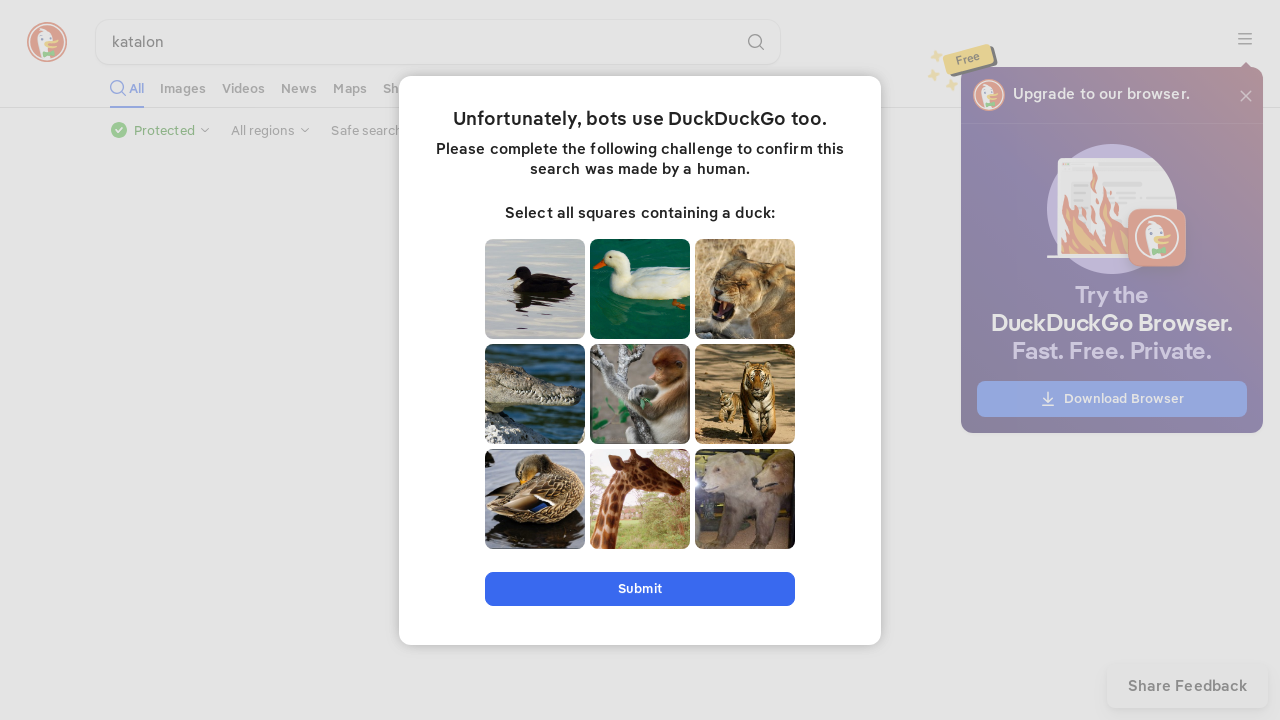

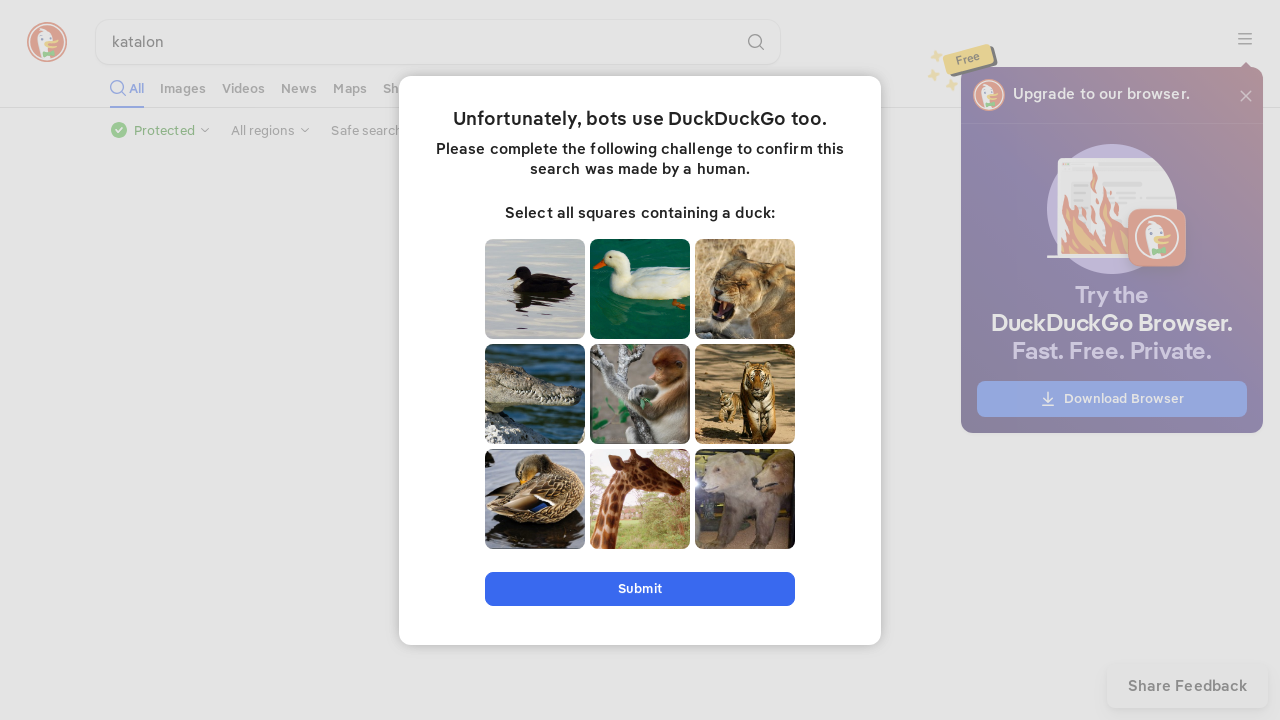